Tests popup/modal interaction by clicking a launcher button, waiting for a modal to appear, filling in form fields within the modal, and submitting the form to verify success message appears.

Starting URL: https://training-support.net/webelements/popups

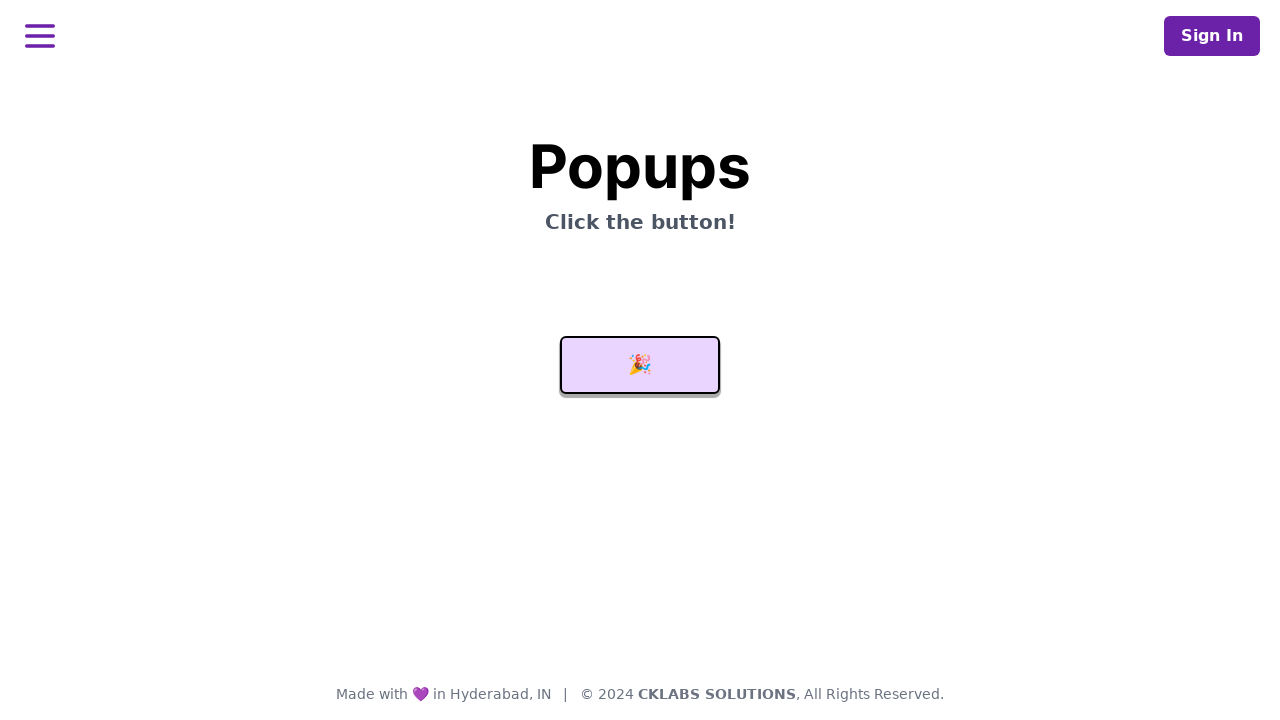

Clicked launcher button to open modal at (640, 365) on #launcher
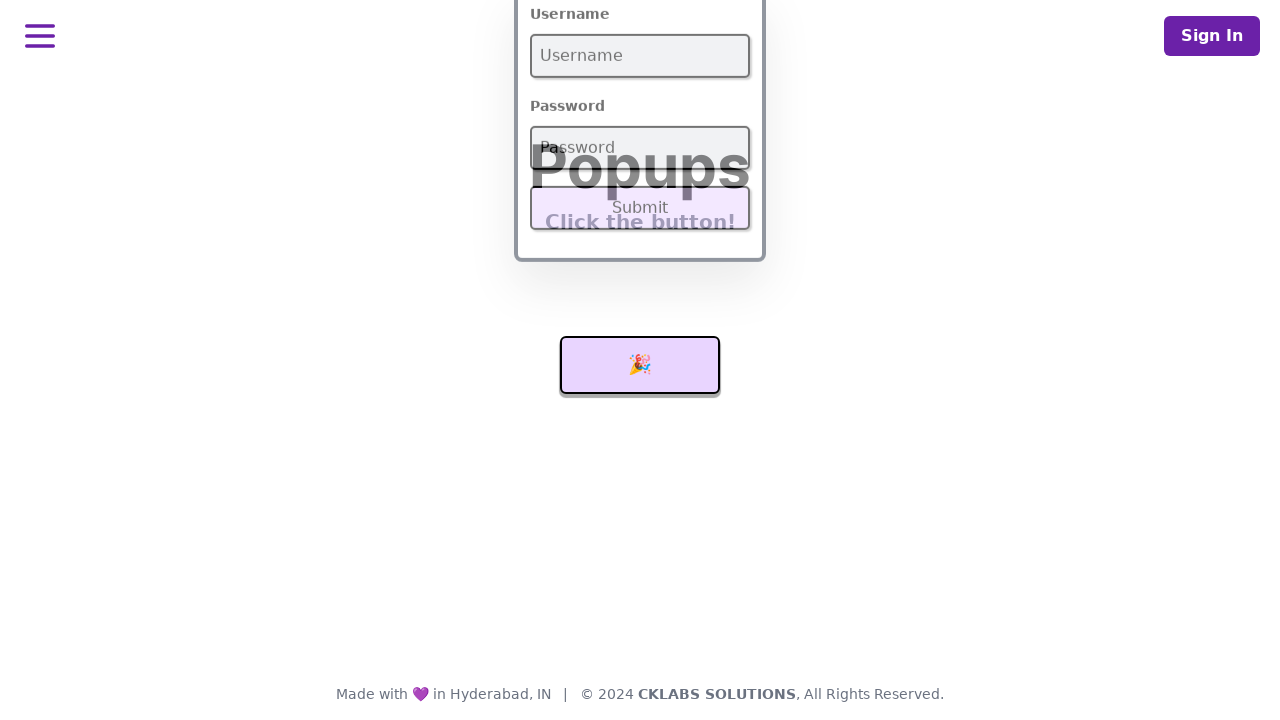

Modal appeared with username field visible
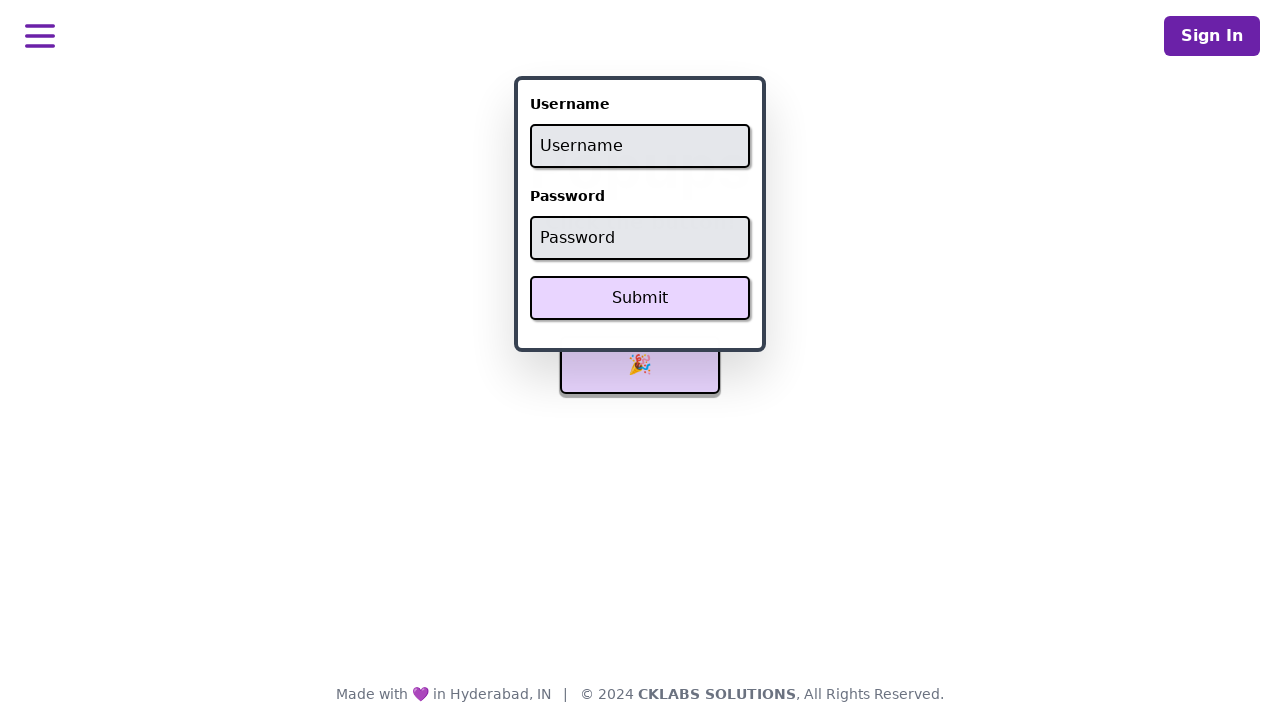

Filled username field with 'admin' on #username
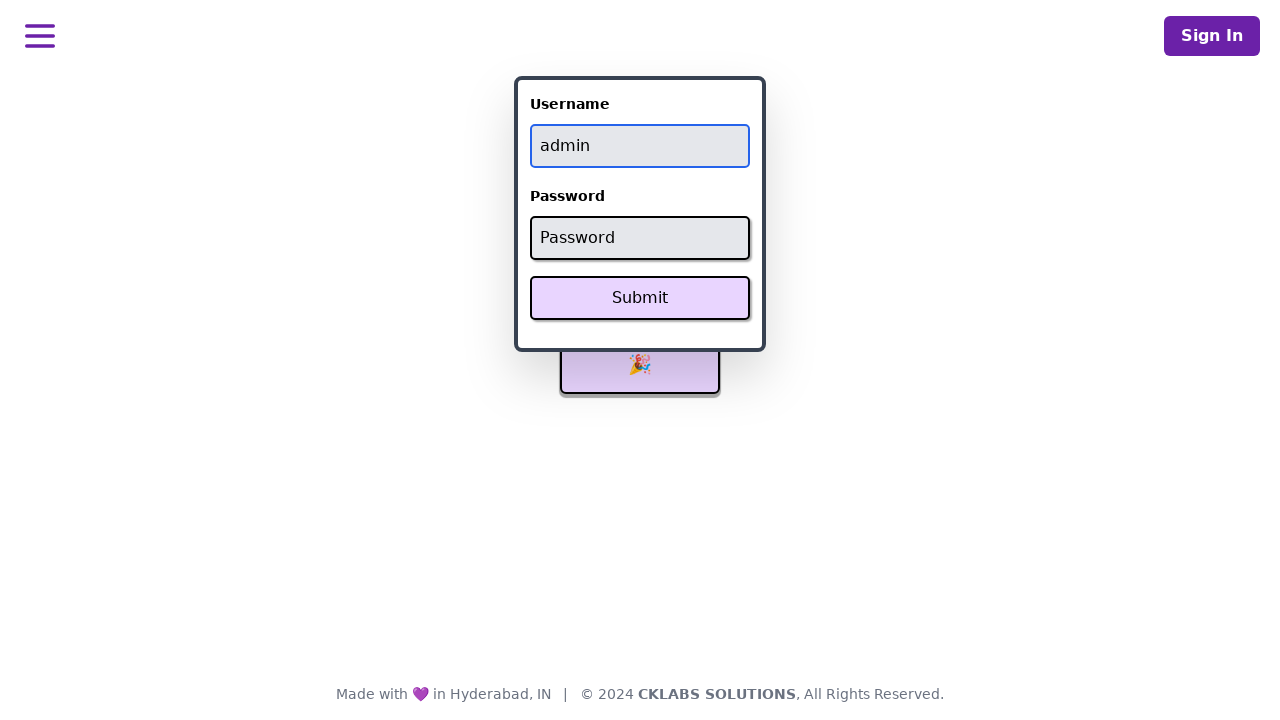

Filled password field with 'password' on #password
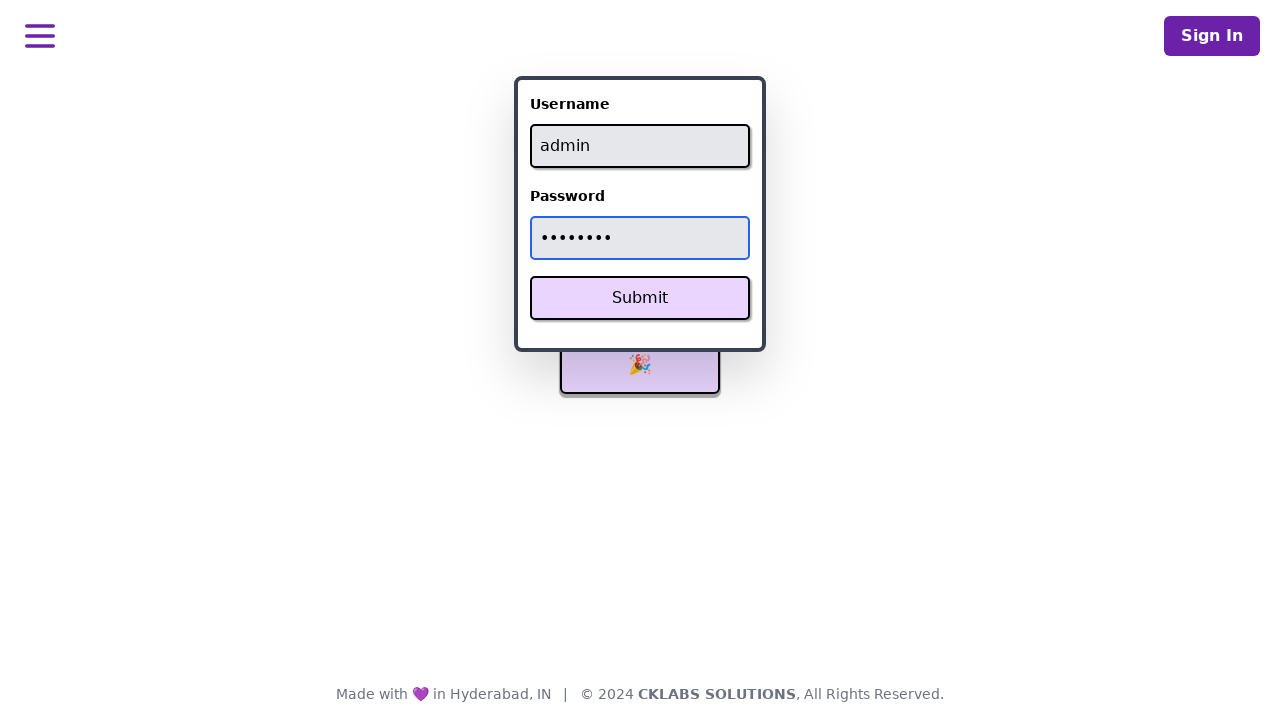

Clicked Submit button to submit form at (640, 298) on xpath=//button[text()='Submit']
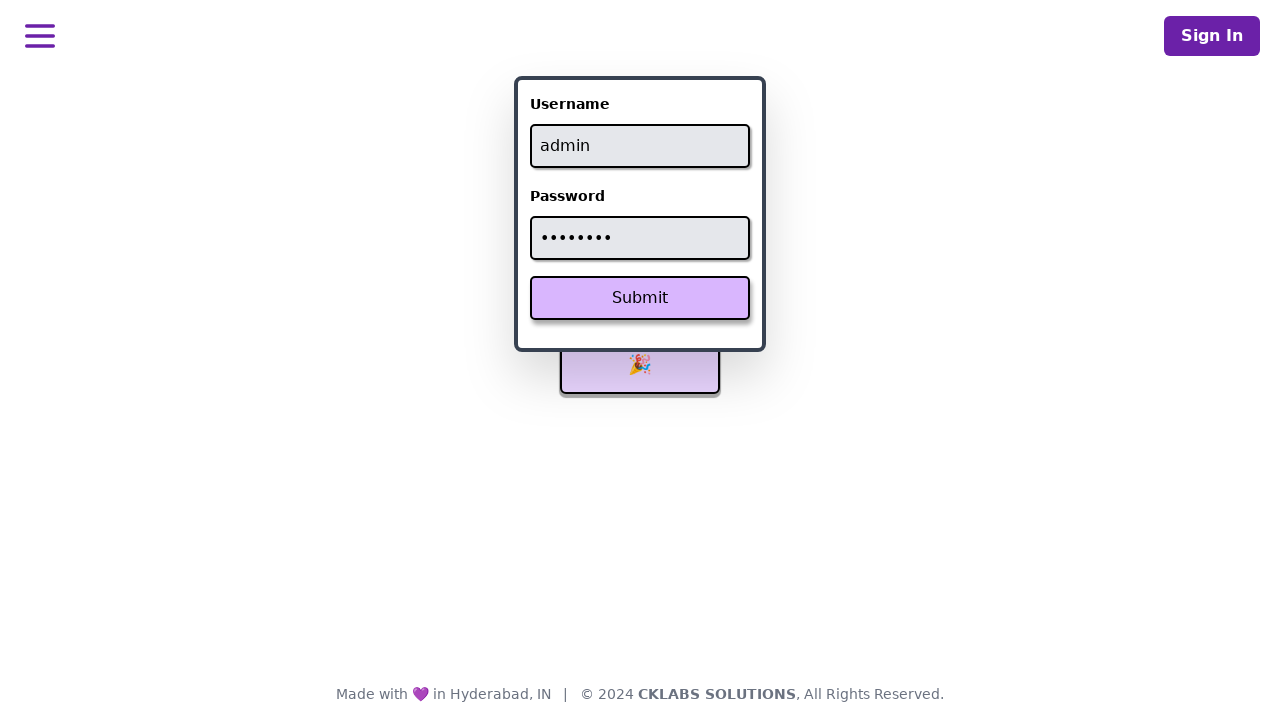

Success message appeared
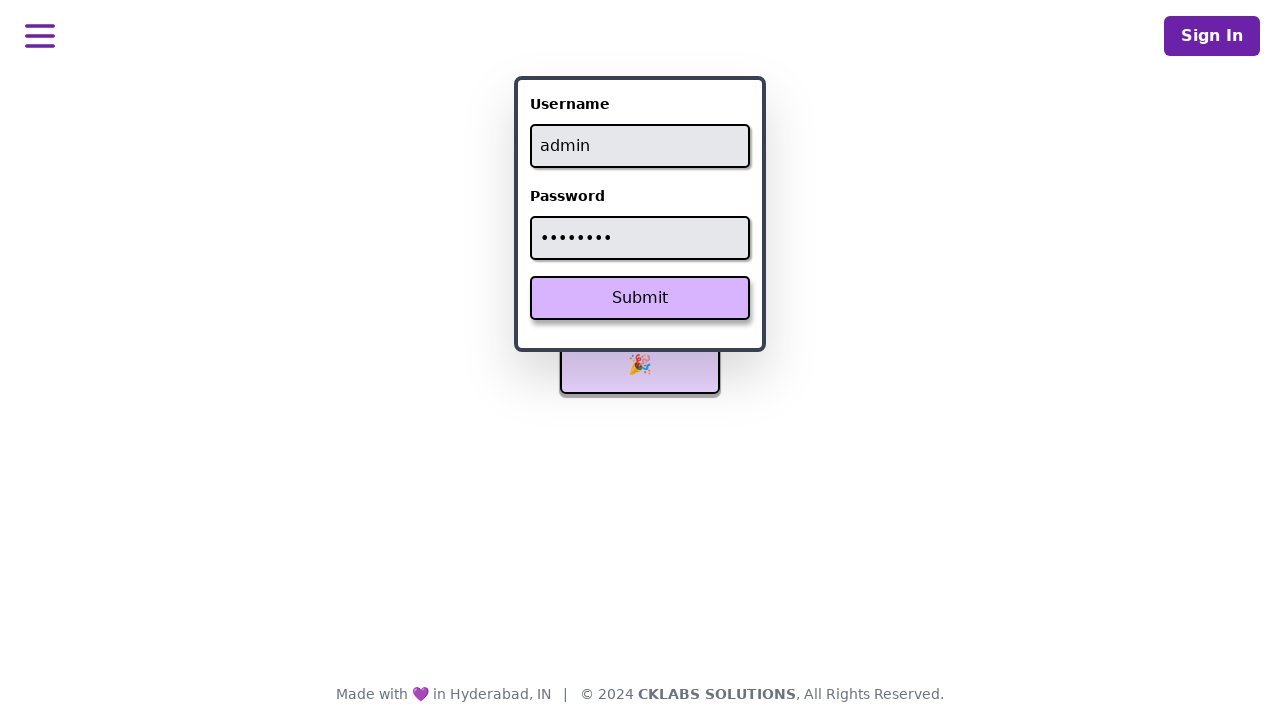

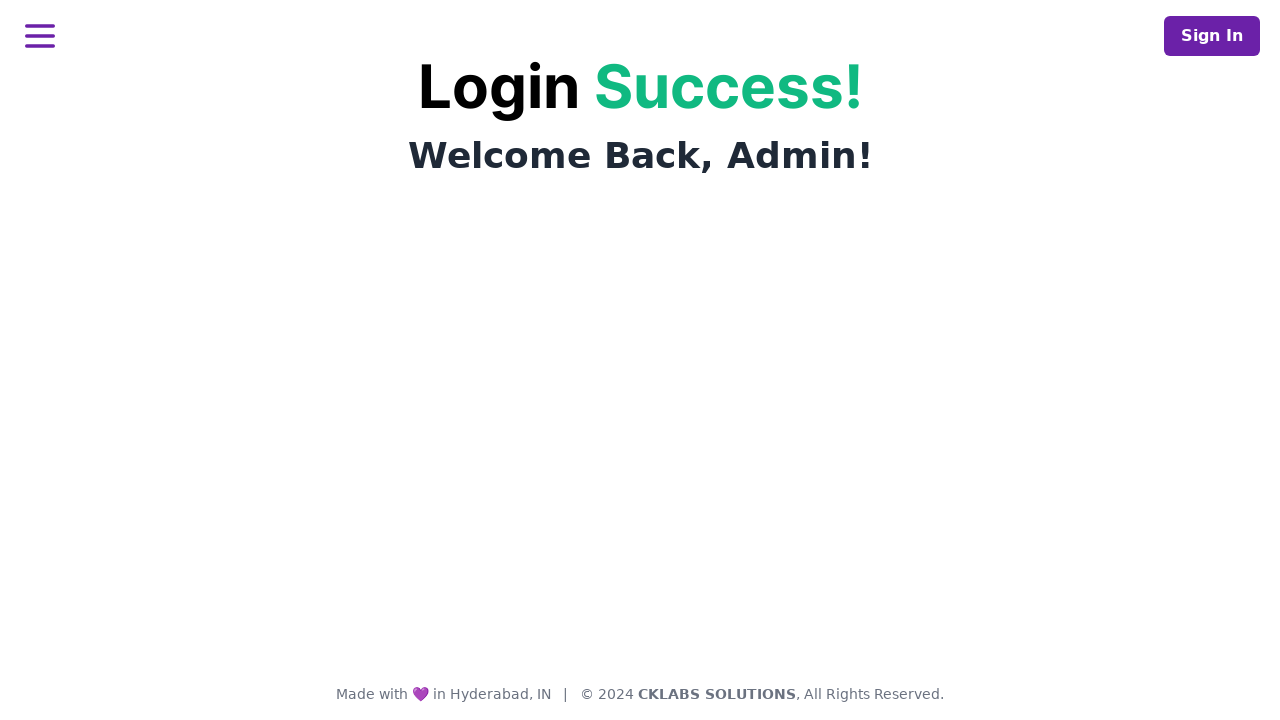